Tests geolocation functionality by setting custom coordinates via browser context, clicking the button to detect location, and verifying the displayed latitude and longitude values

Starting URL: https://the-internet.herokuapp.com/geolocation

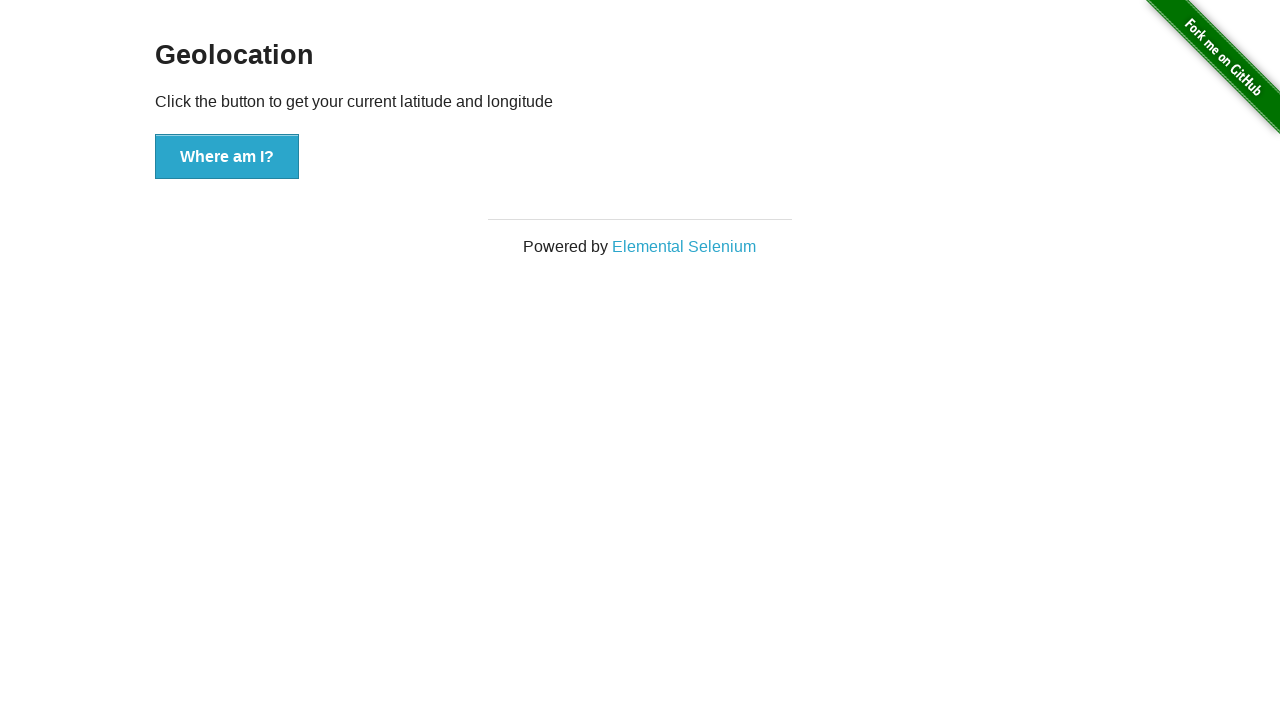

Granted geolocation permission to browser context
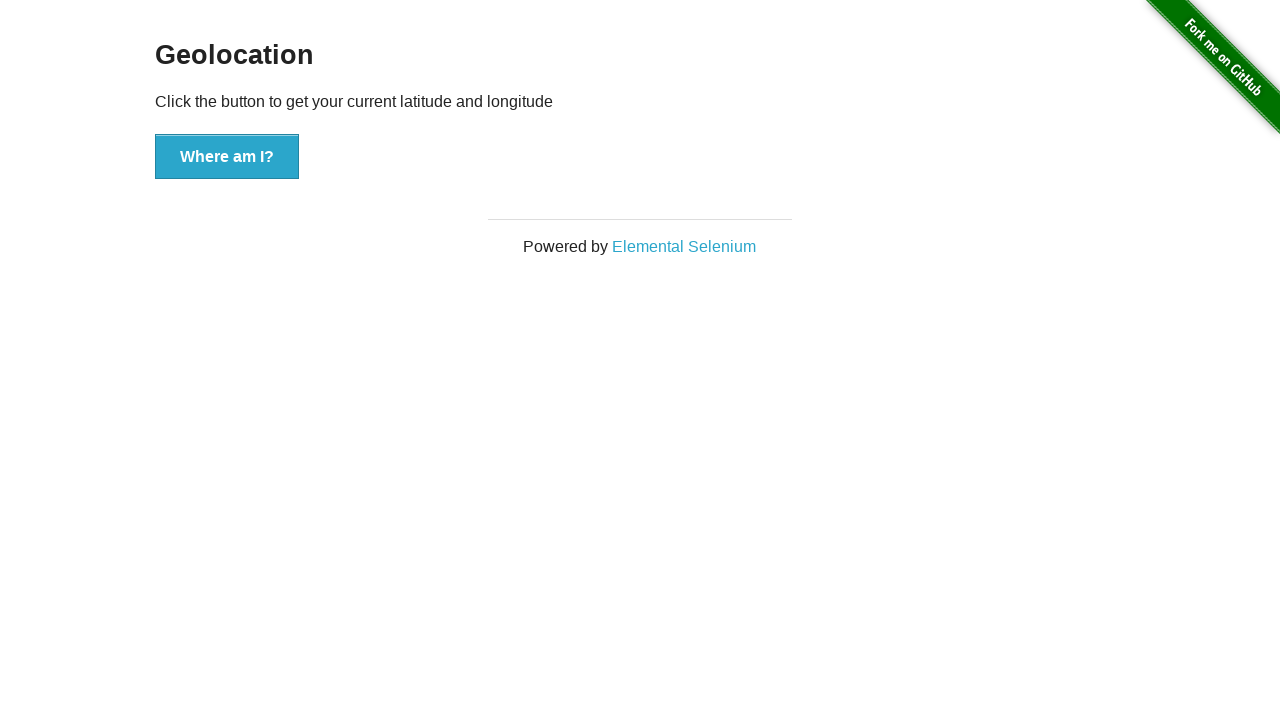

Set custom geolocation coordinates (37.774929, -122.419416) in context
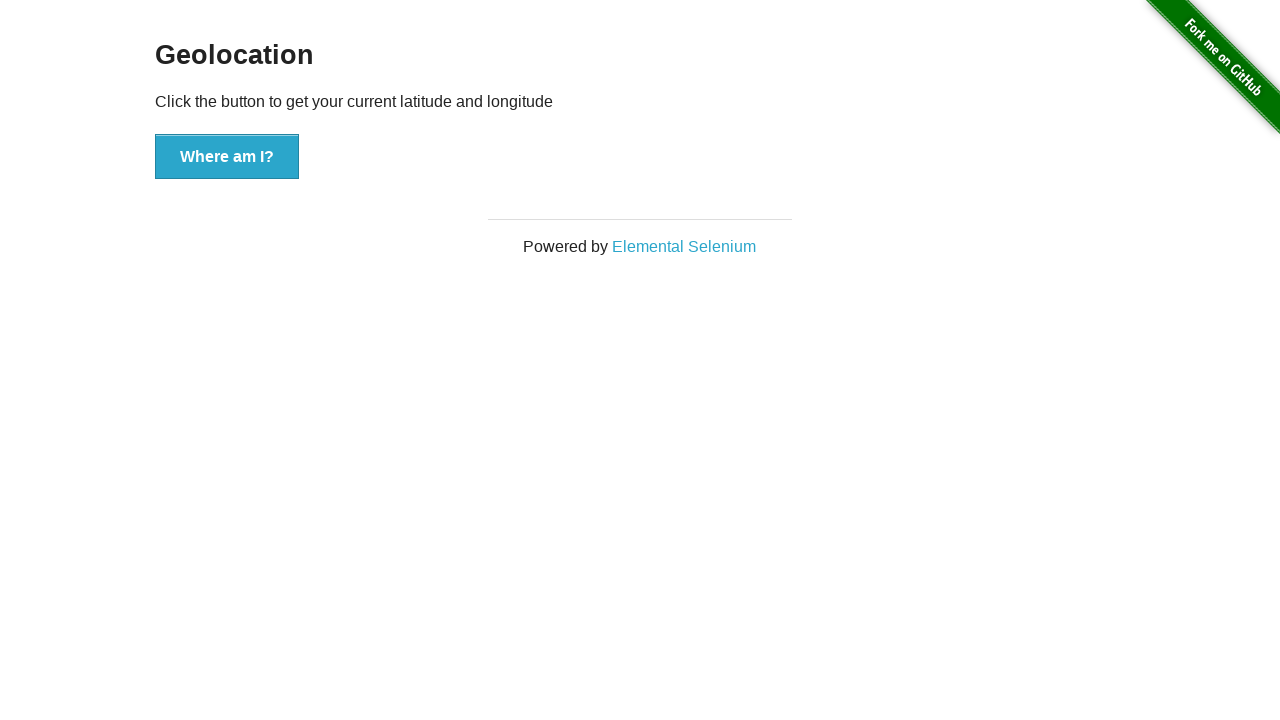

Clicked button to detect geolocation at (227, 157) on button
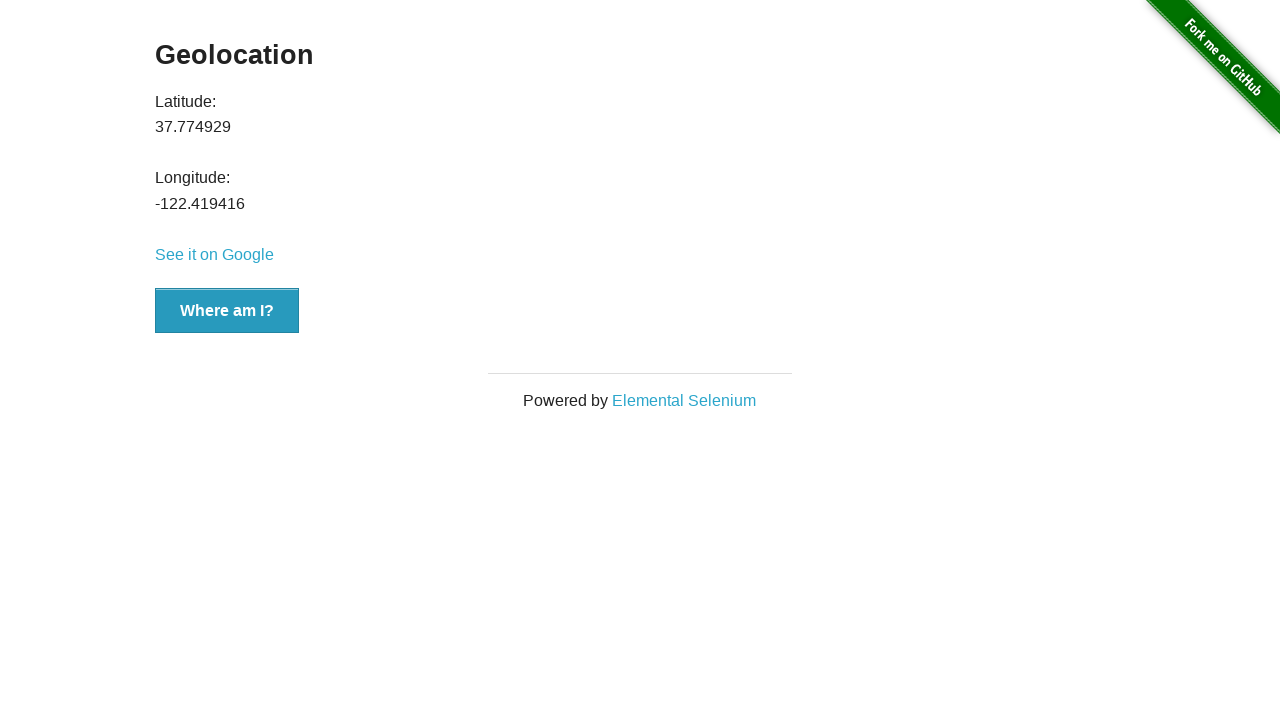

Latitude value element loaded
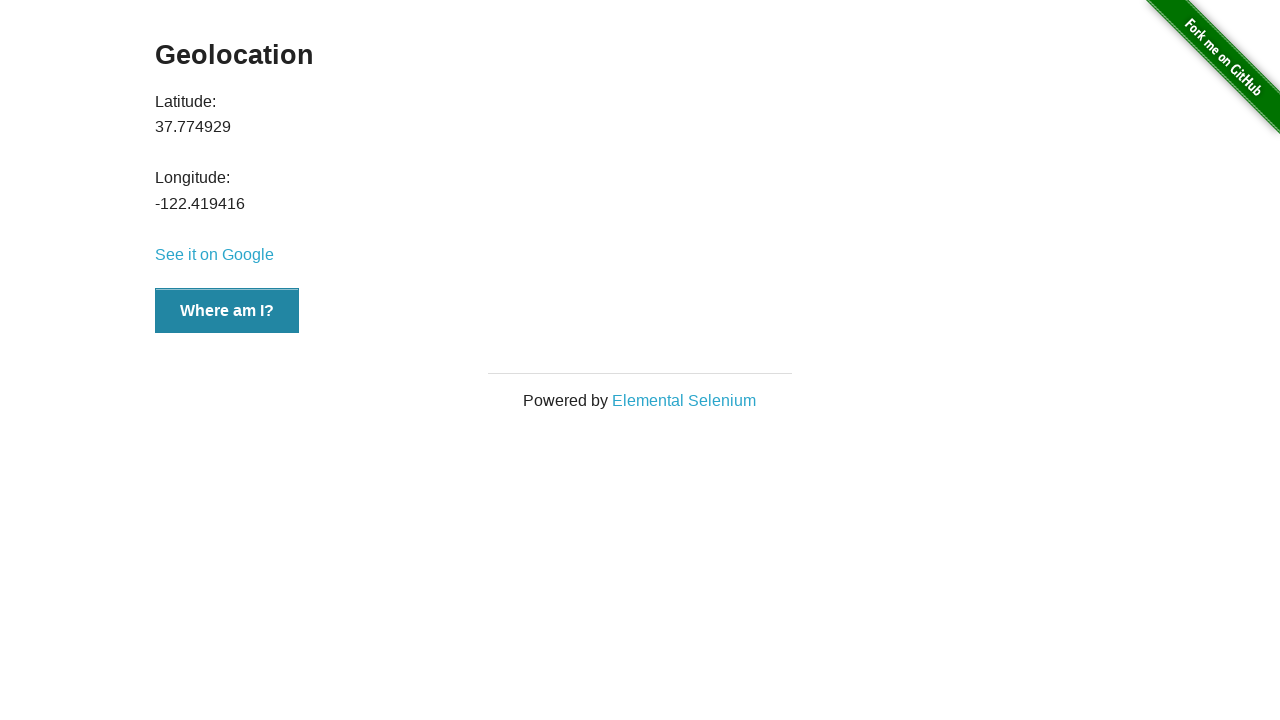

Retrieved latitude value: 37.774929
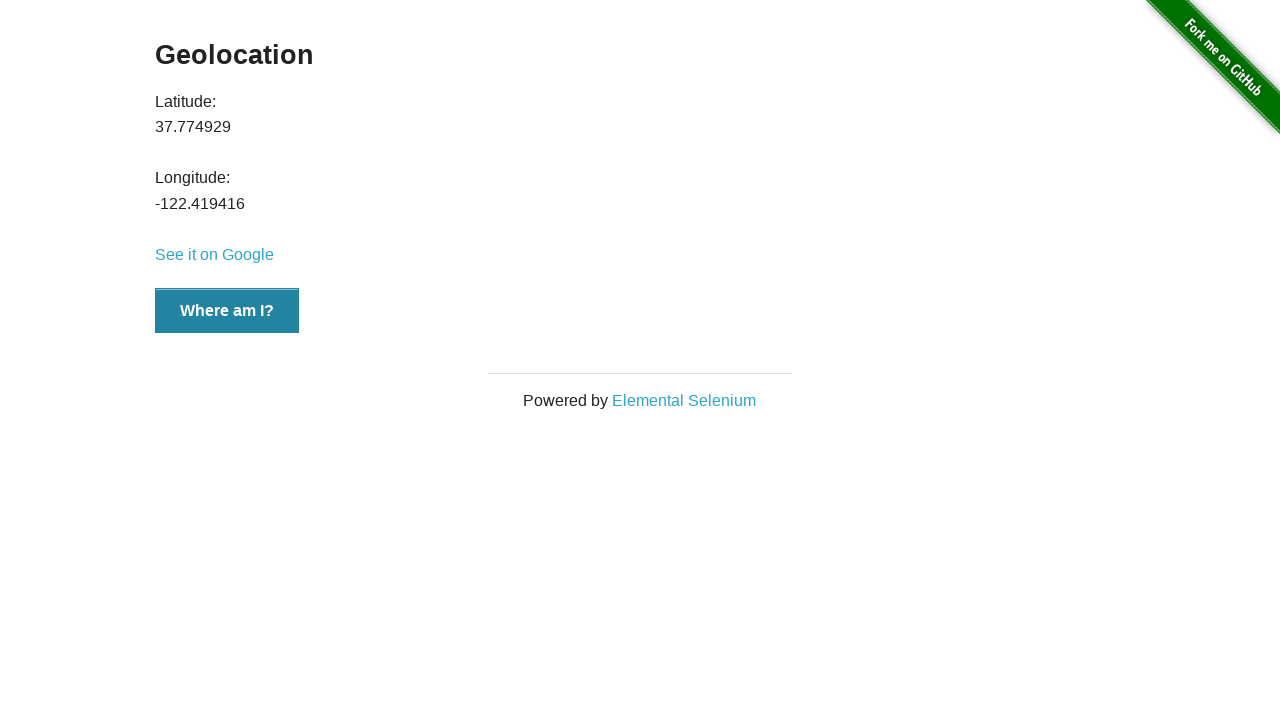

Retrieved longitude value: -122.419416
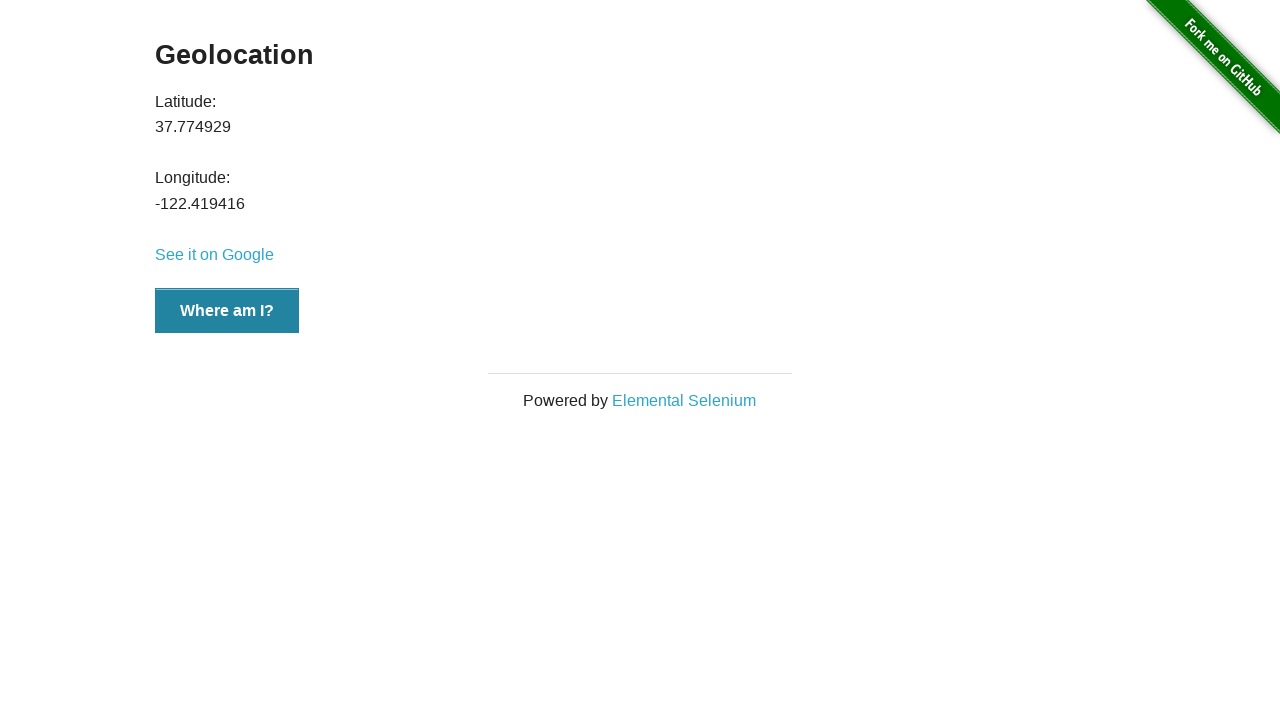

Verified latitude value matches expected coordinate (37.774929)
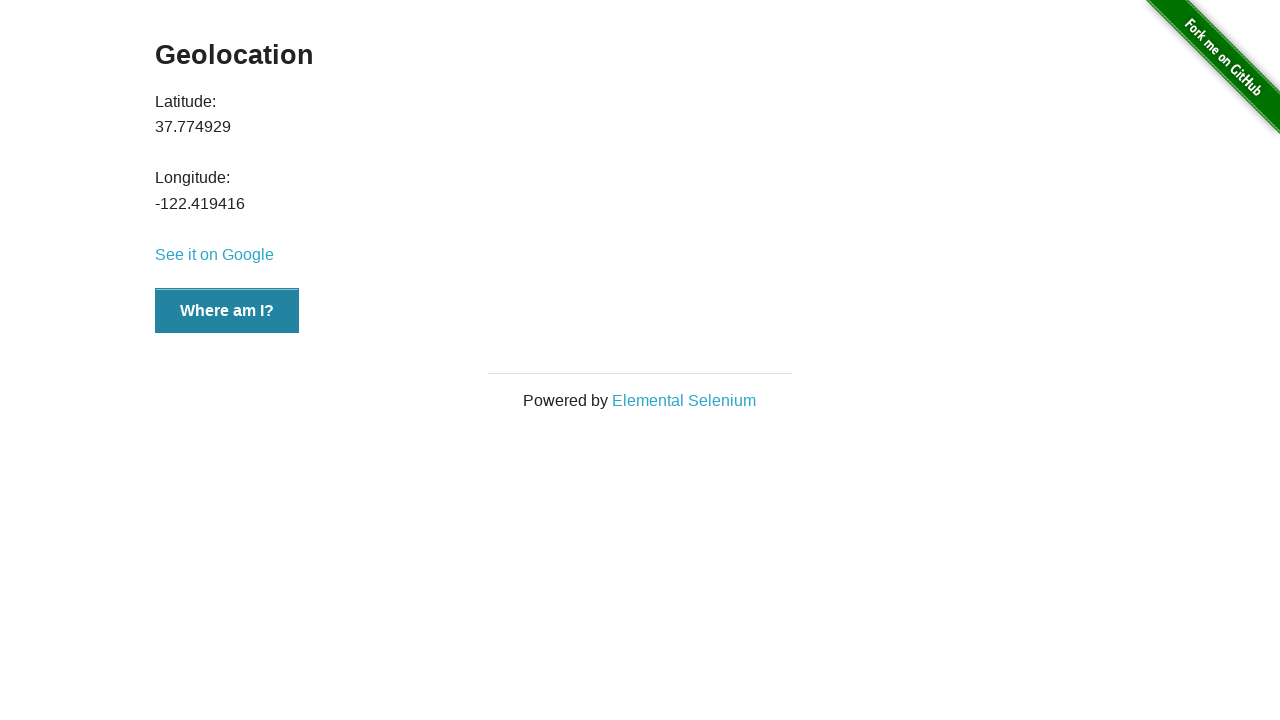

Verified longitude value matches expected coordinate (-122.419416)
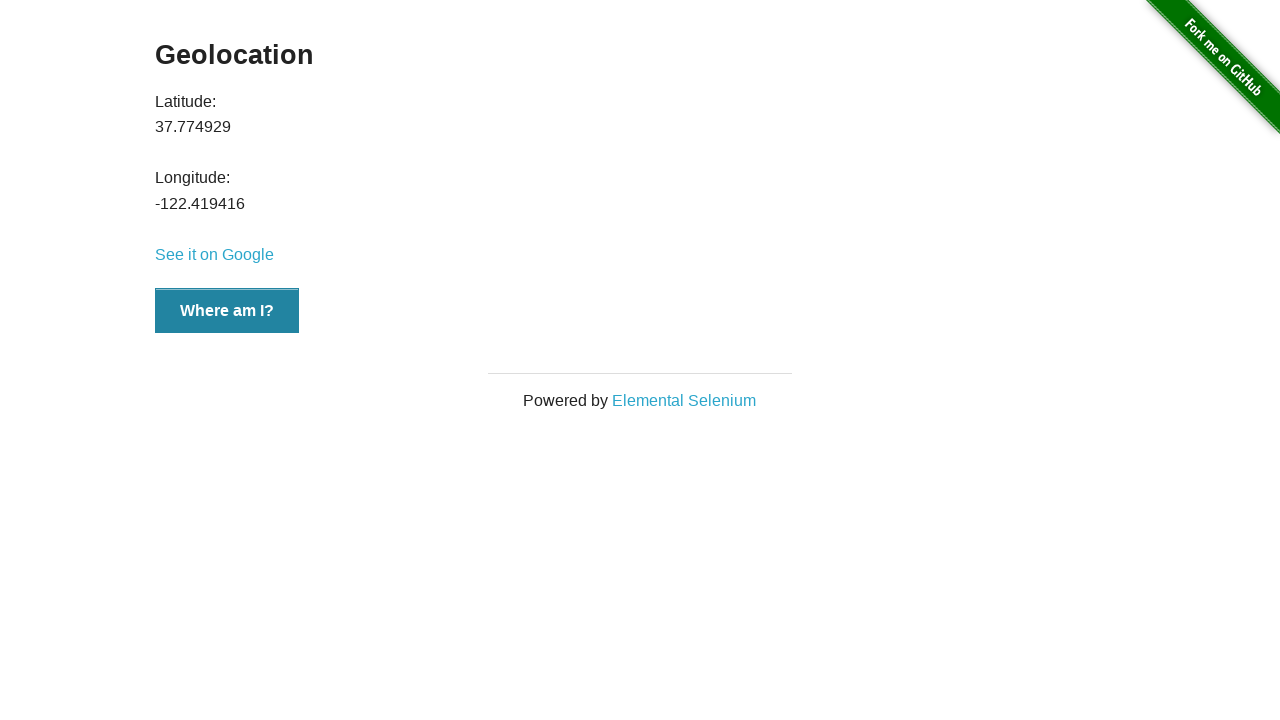

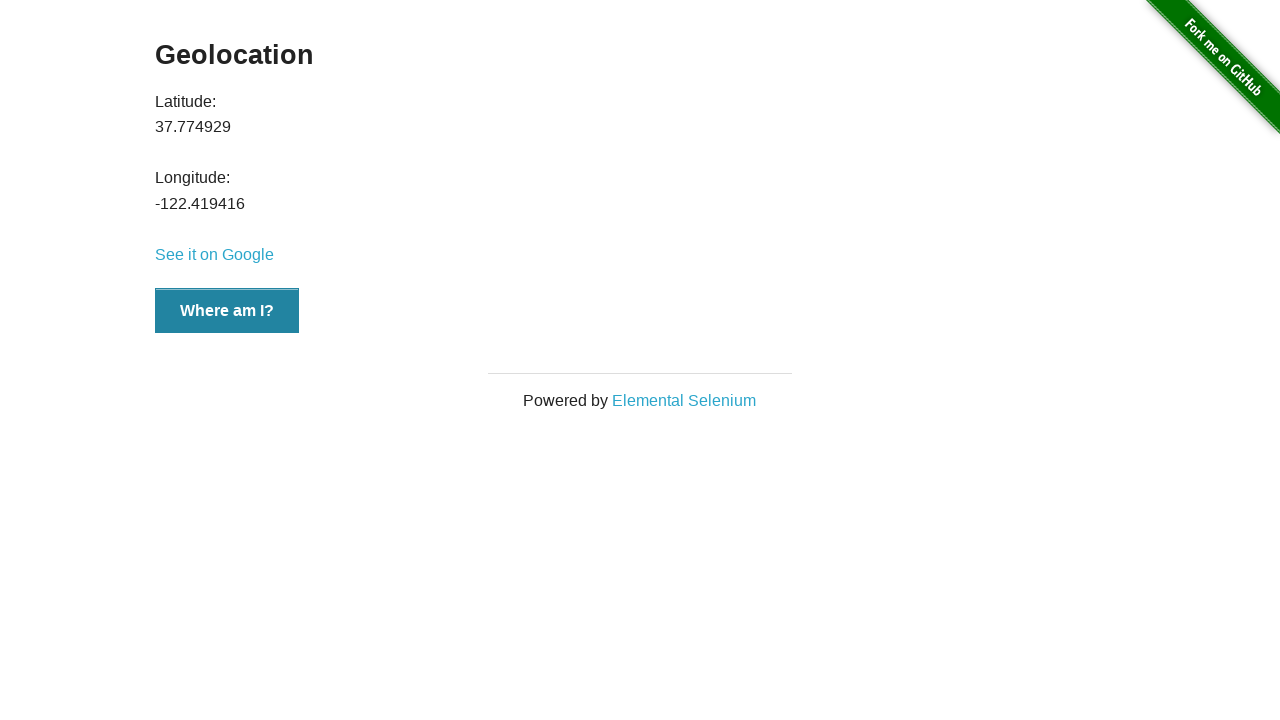